Tests a registration form by filling in first name, last name, and email fields, then submitting and verifying the success message

Starting URL: http://suninjuly.github.io/registration1.html

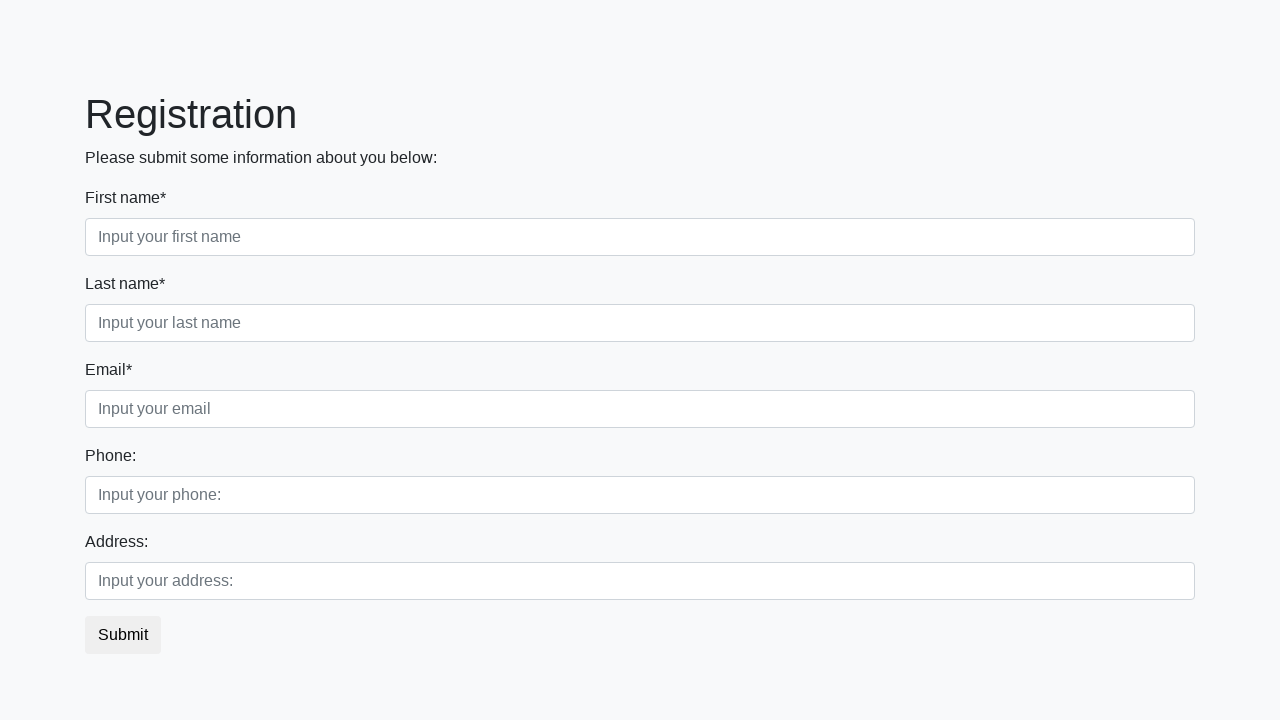

Filled first name field with 'John' on .first_block .first
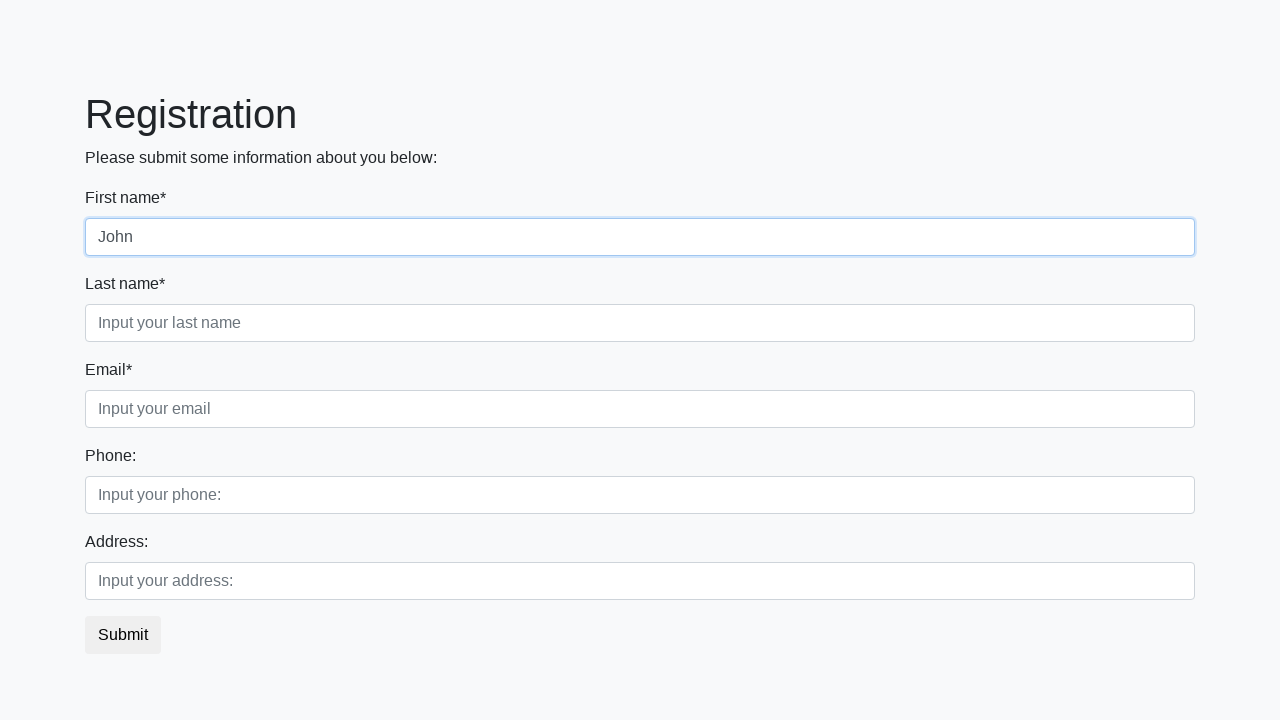

Filled last name field with 'Doe' on .first_block .second
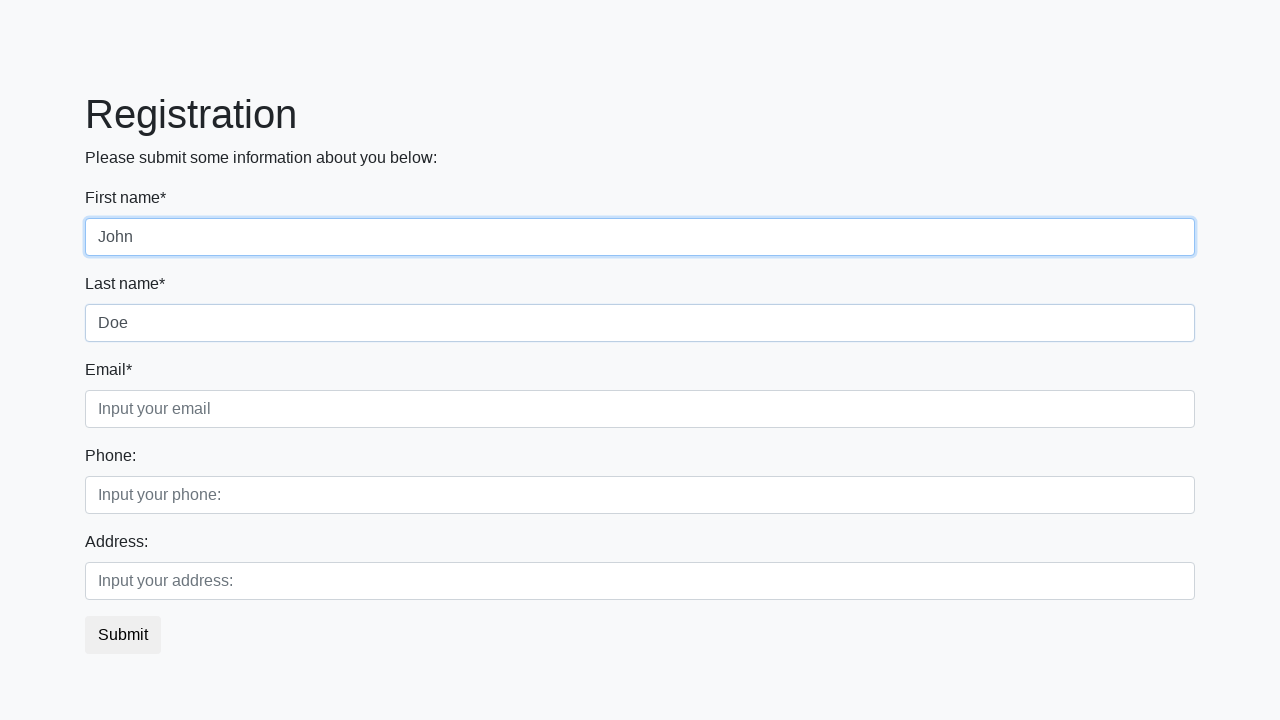

Filled email field with '11111@email.com' on .first_block .third
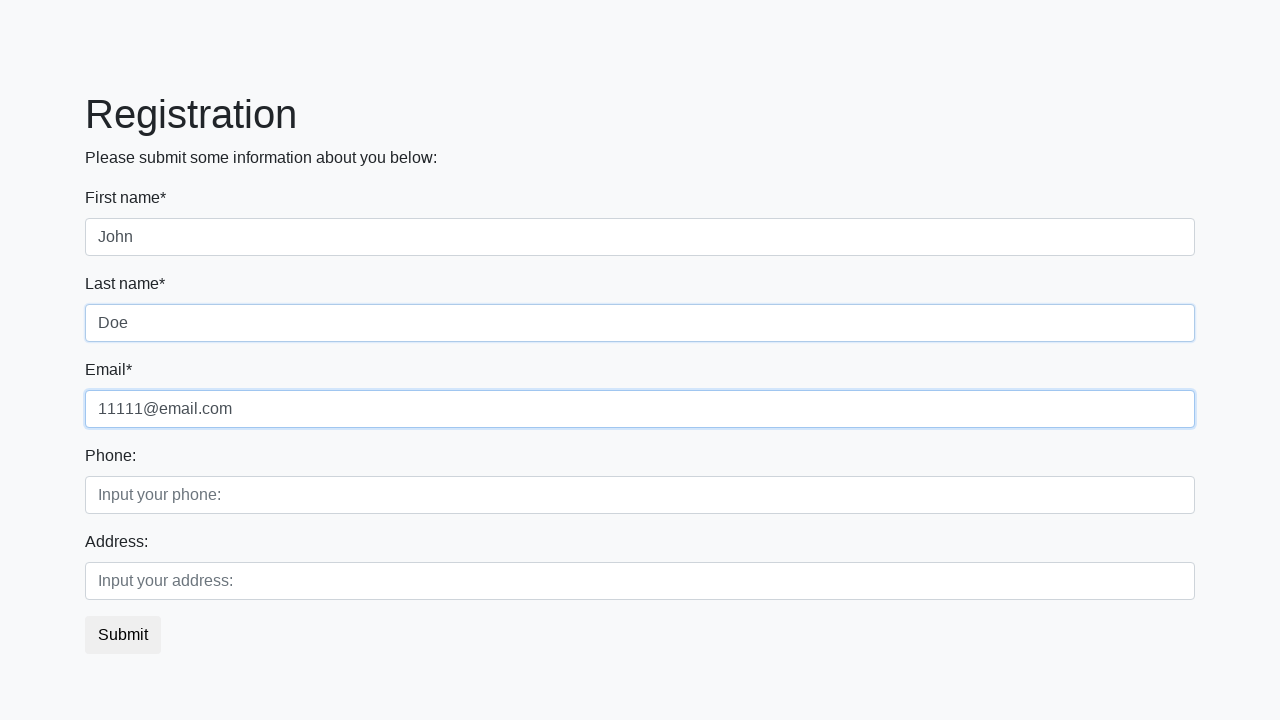

Clicked submit button at (123, 635) on button.btn
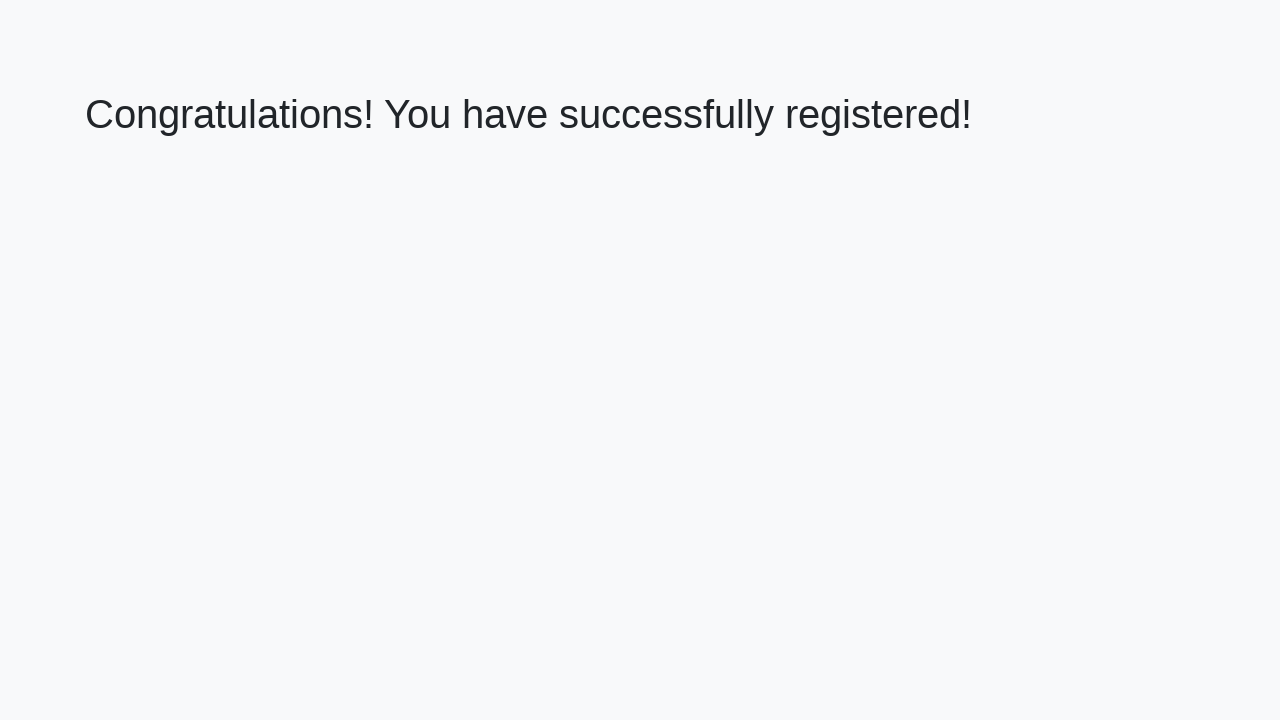

Success message h1 element loaded
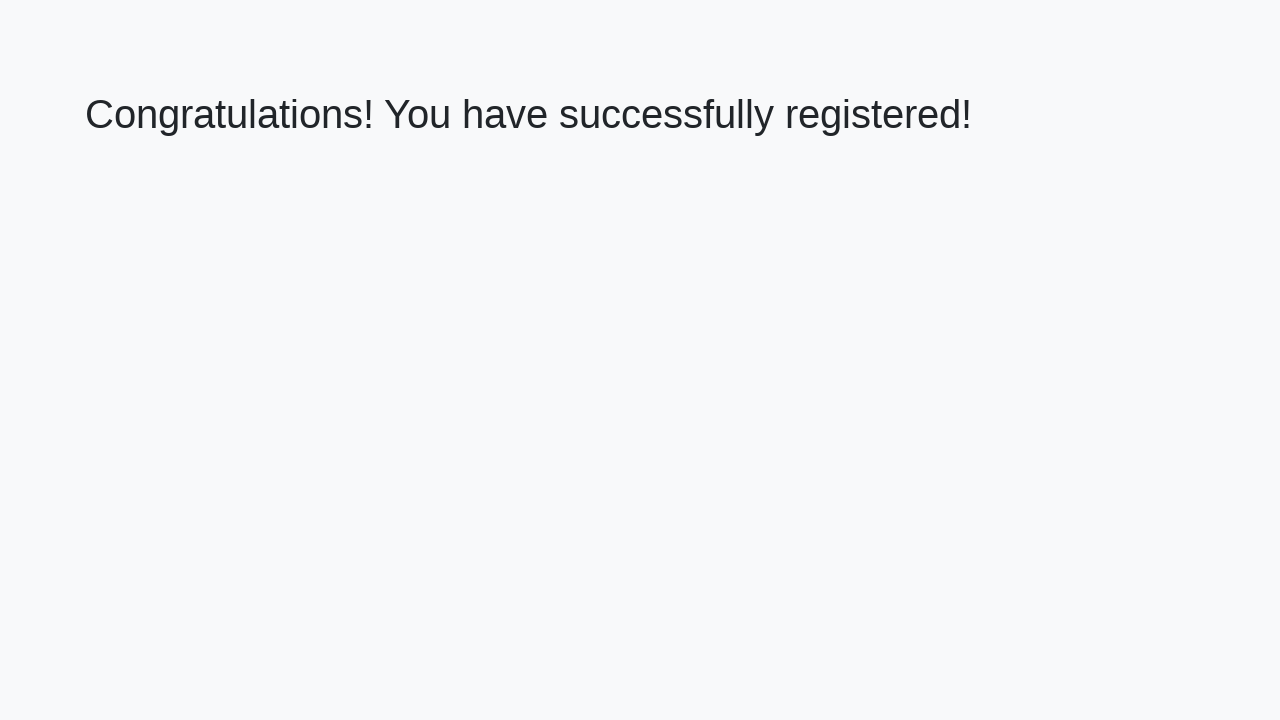

Retrieved success message text content
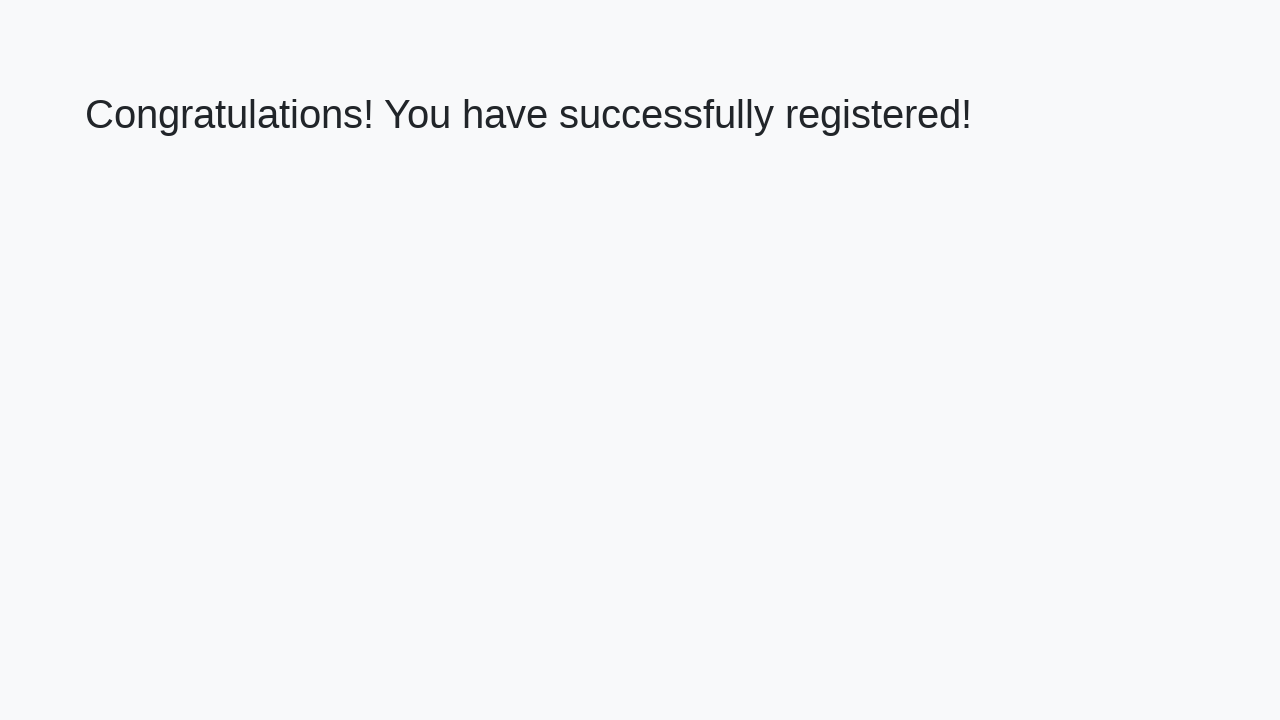

Verified success message: 'Congratulations! You have successfully registered!'
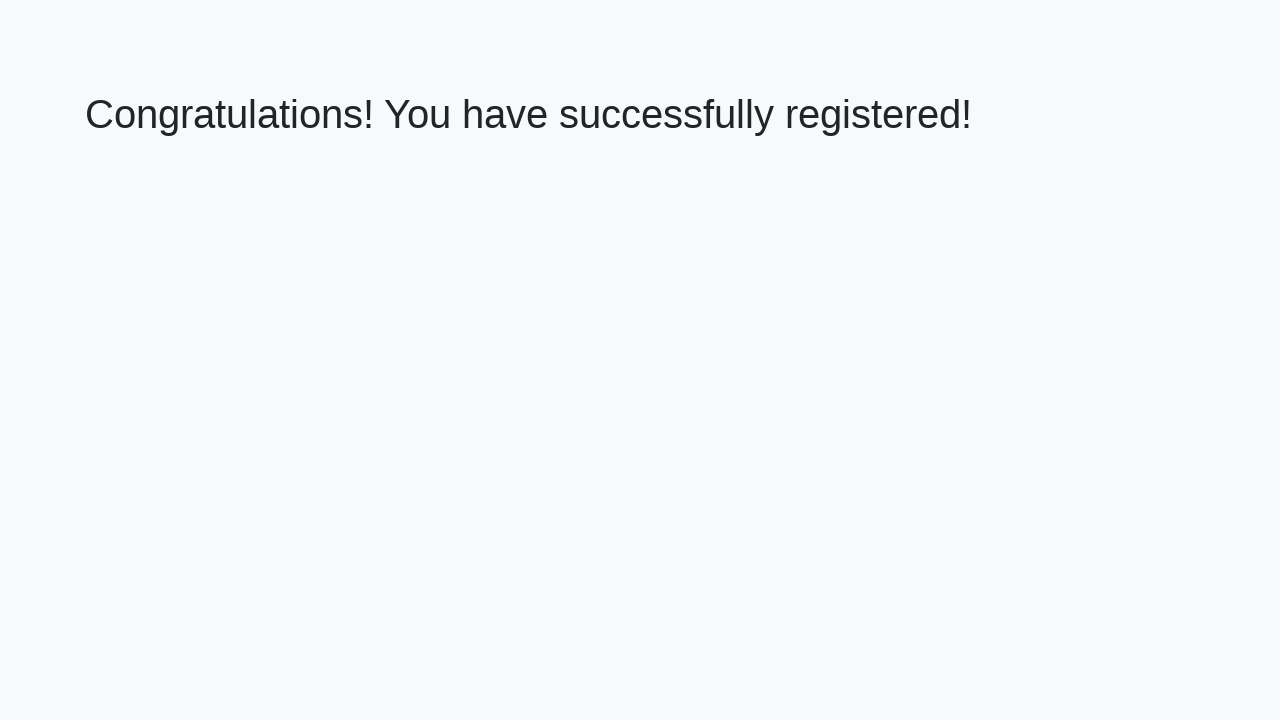

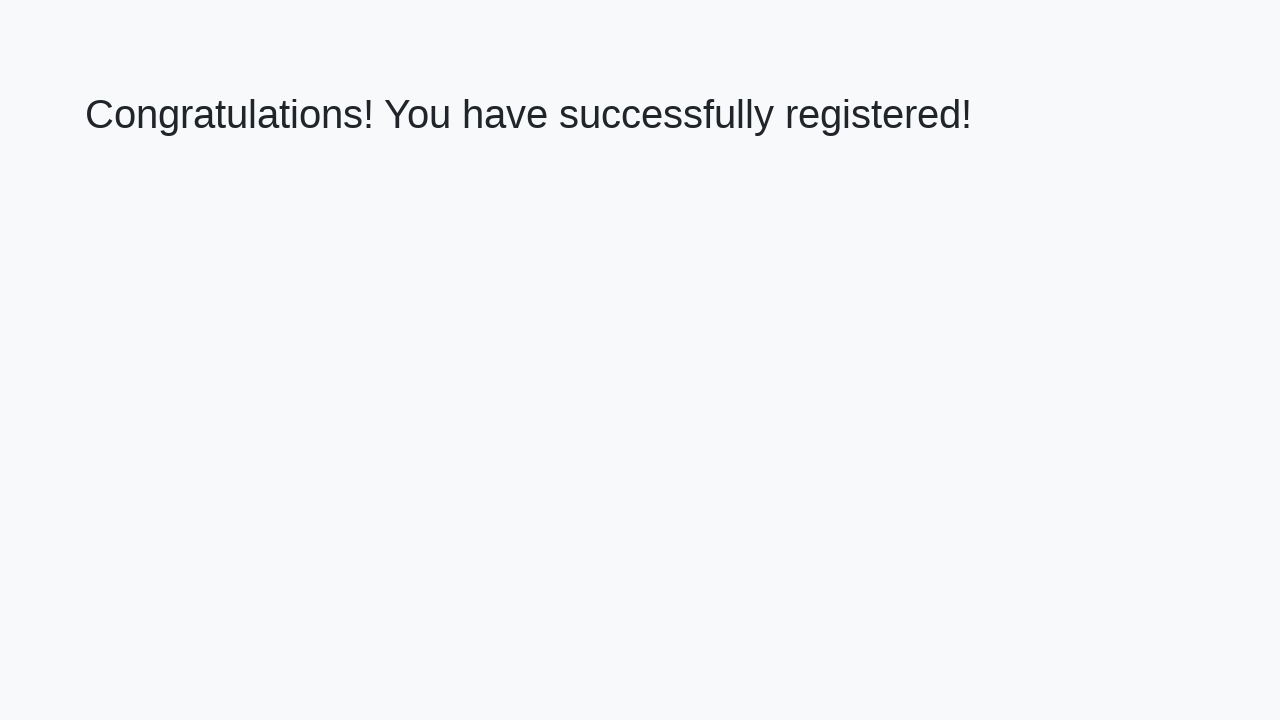